Tests A/B test opt-out by first adding an opt-out cookie on the homepage, then navigating to the A/B test page and verifying it shows "No A/B Test".

Starting URL: http://the-internet.herokuapp.com

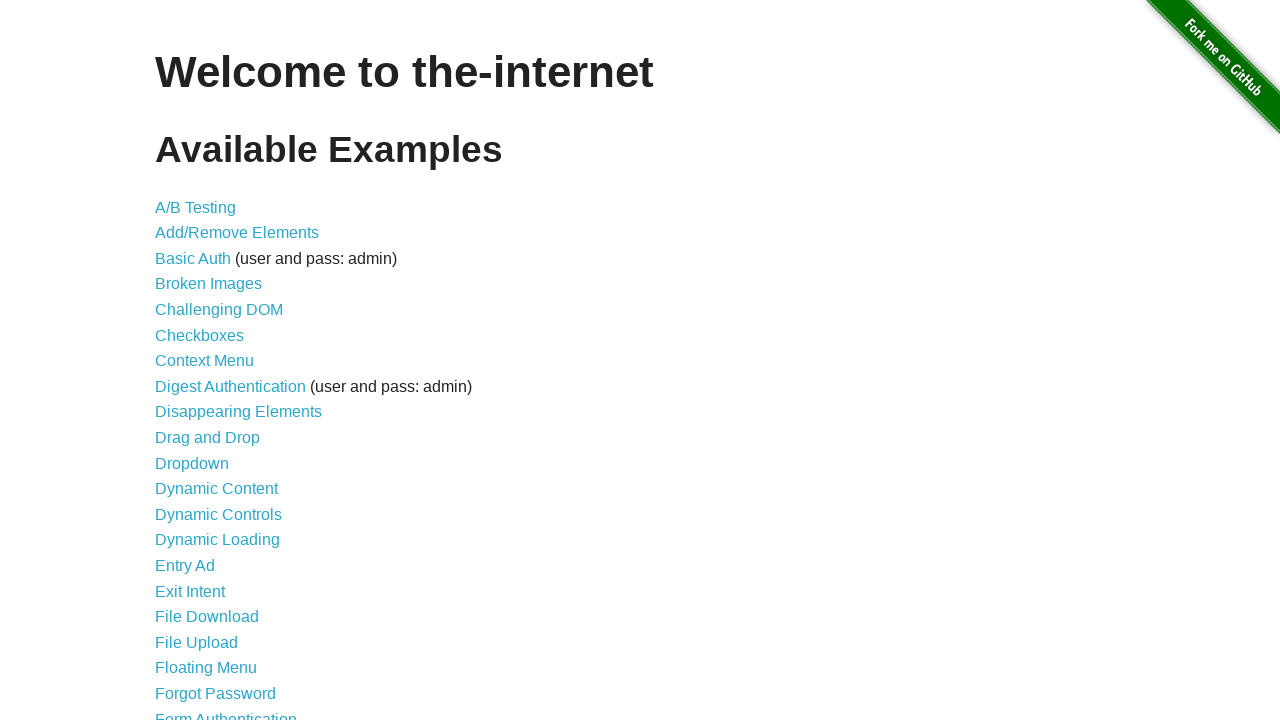

Added optimizelyOptOut cookie to opt out of A/B test
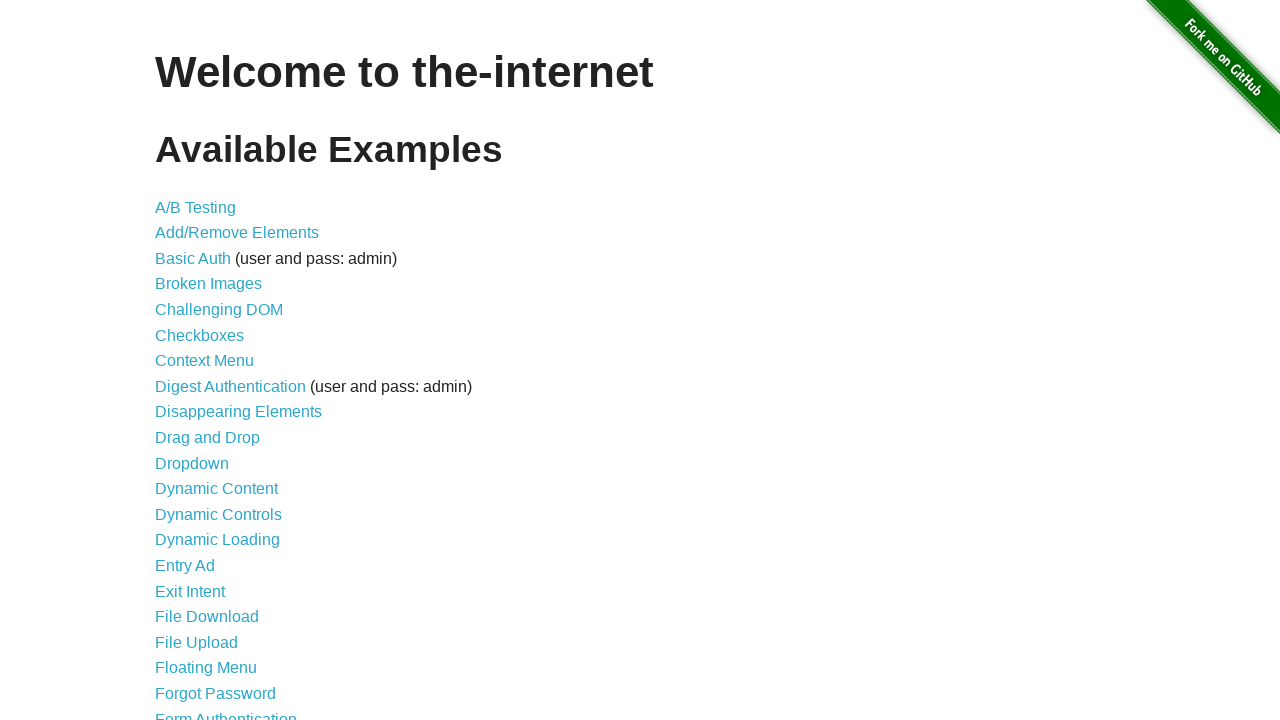

Navigated to A/B test page
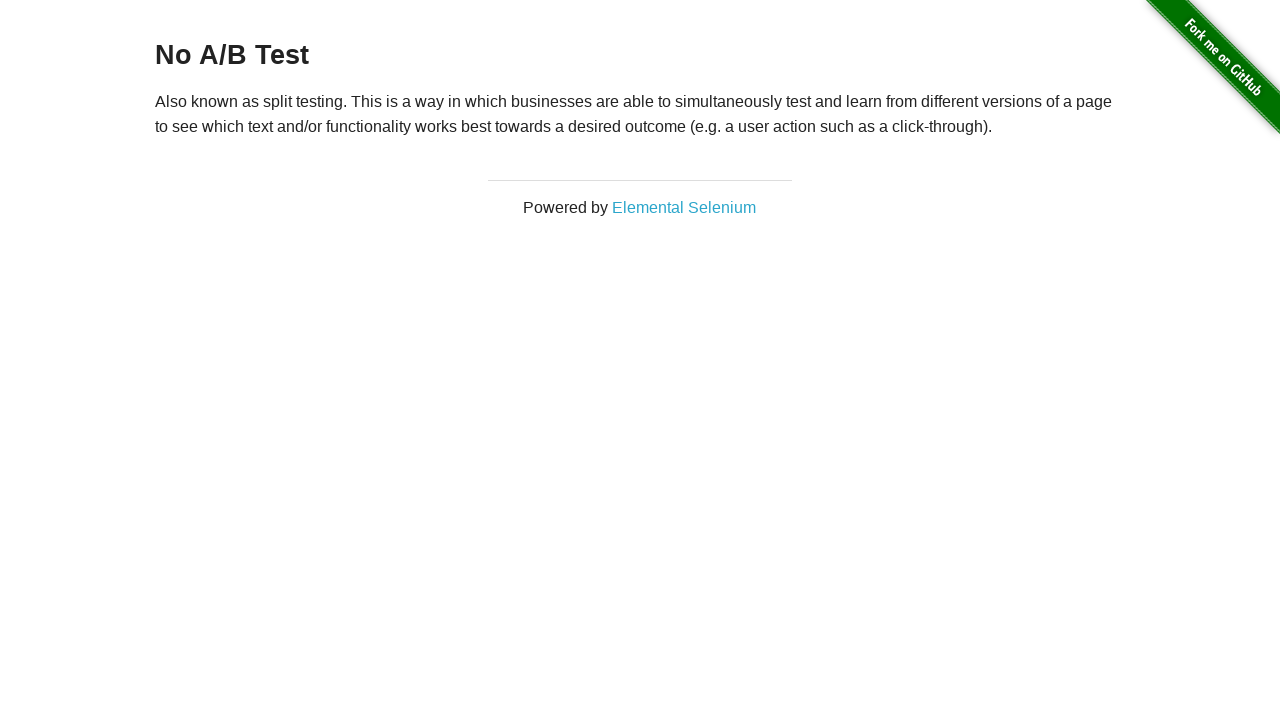

Retrieved heading text from page
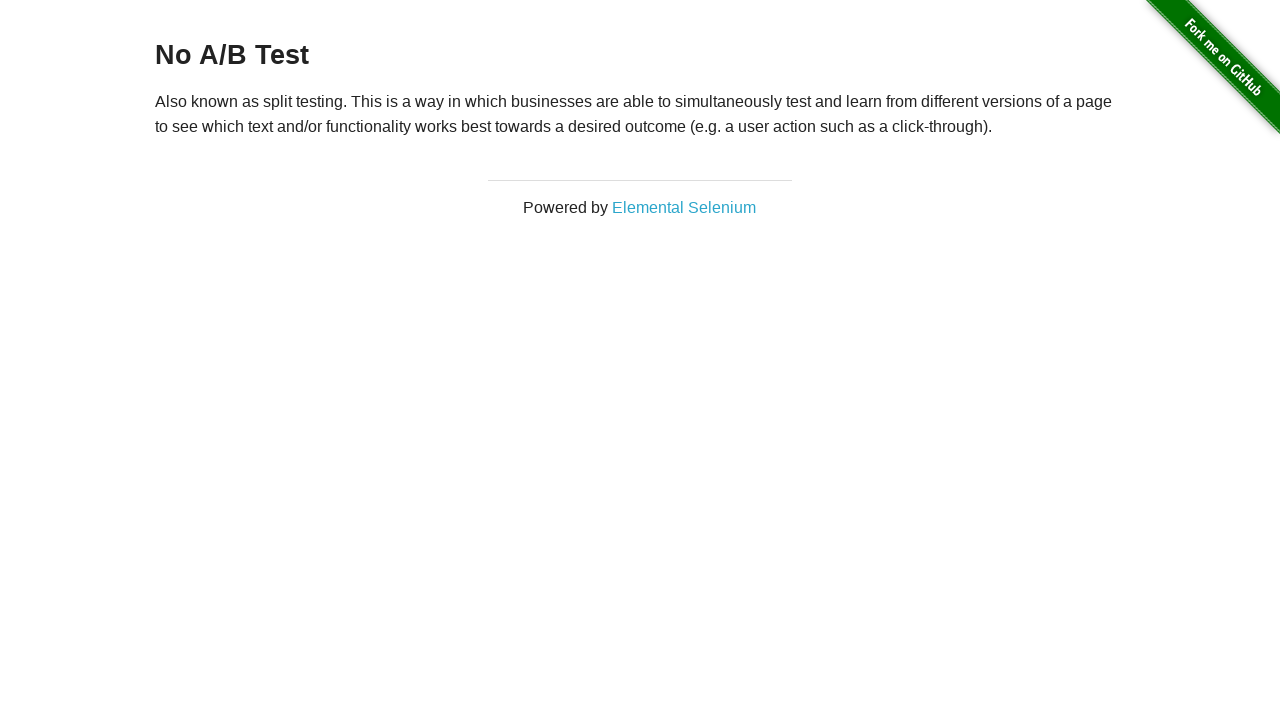

Verified heading displays 'No A/B Test' - opt-out cookie working correctly
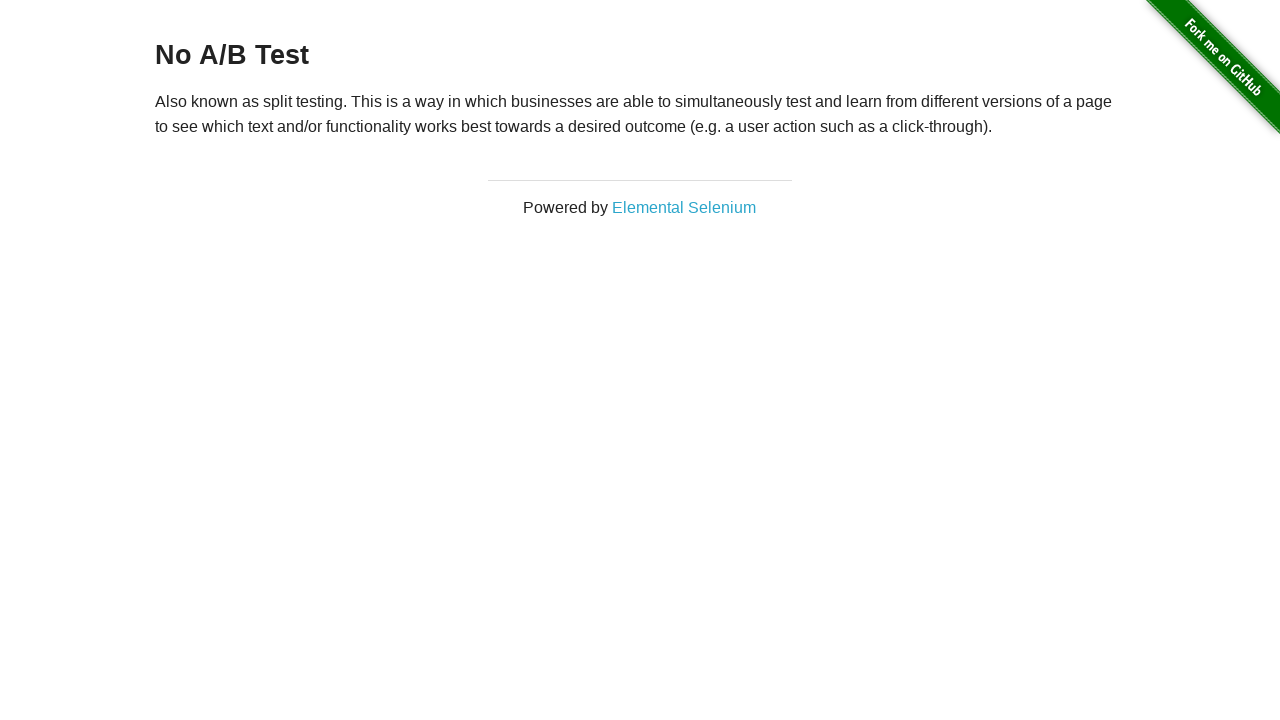

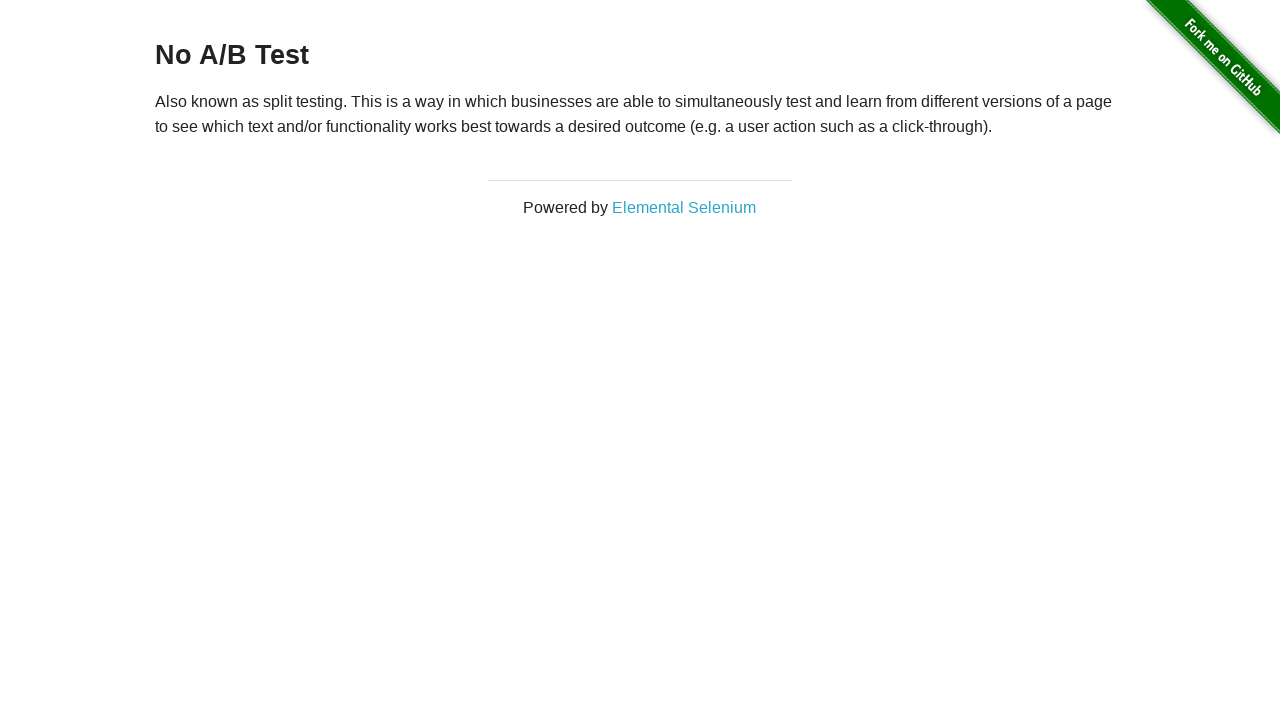